Navigates to example.com, finds the first link on the page, and clicks it to navigate to the linked page.

Starting URL: https://example.com

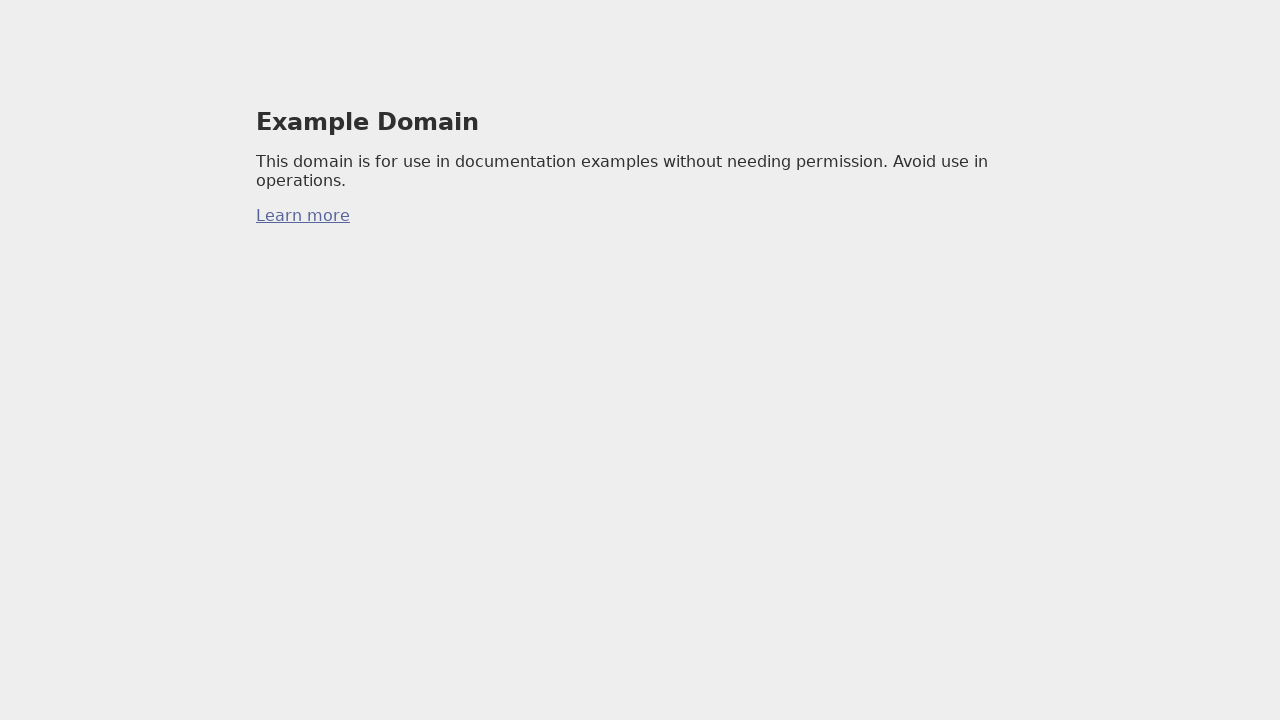

Navigated to https://example.com
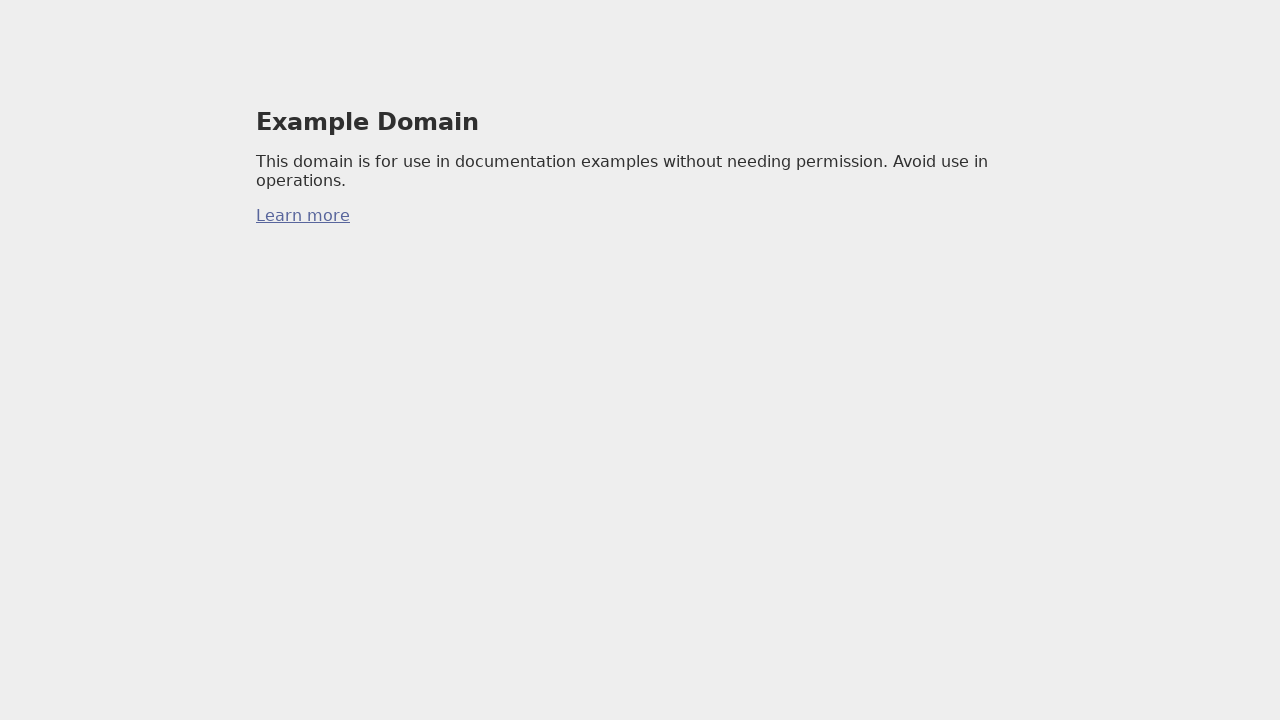

Located the first link element on the page
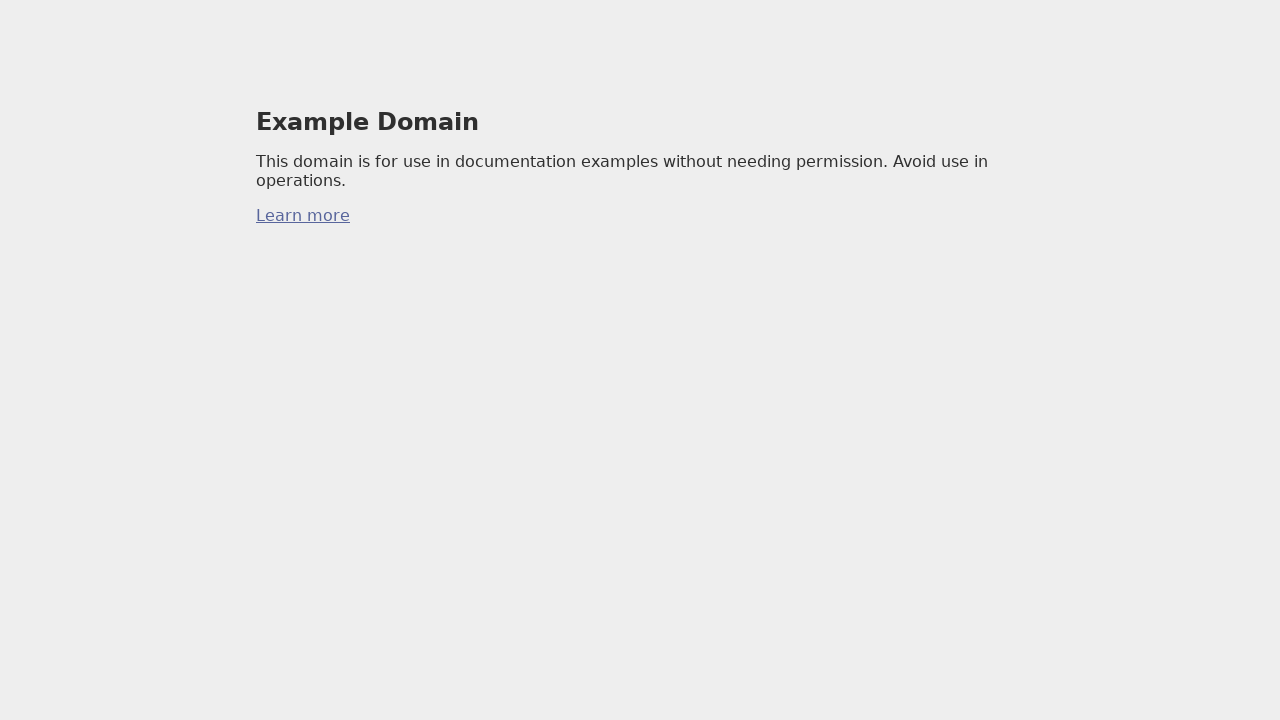

Clicked the first link to navigate to the linked page
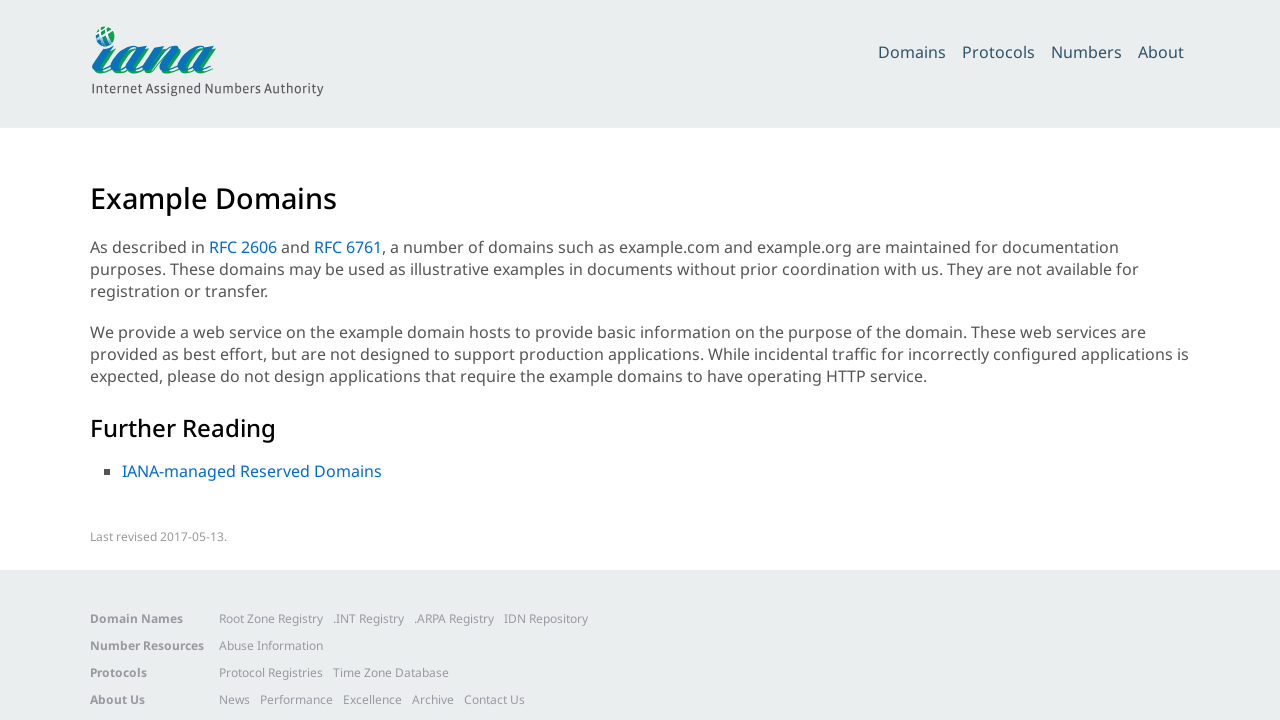

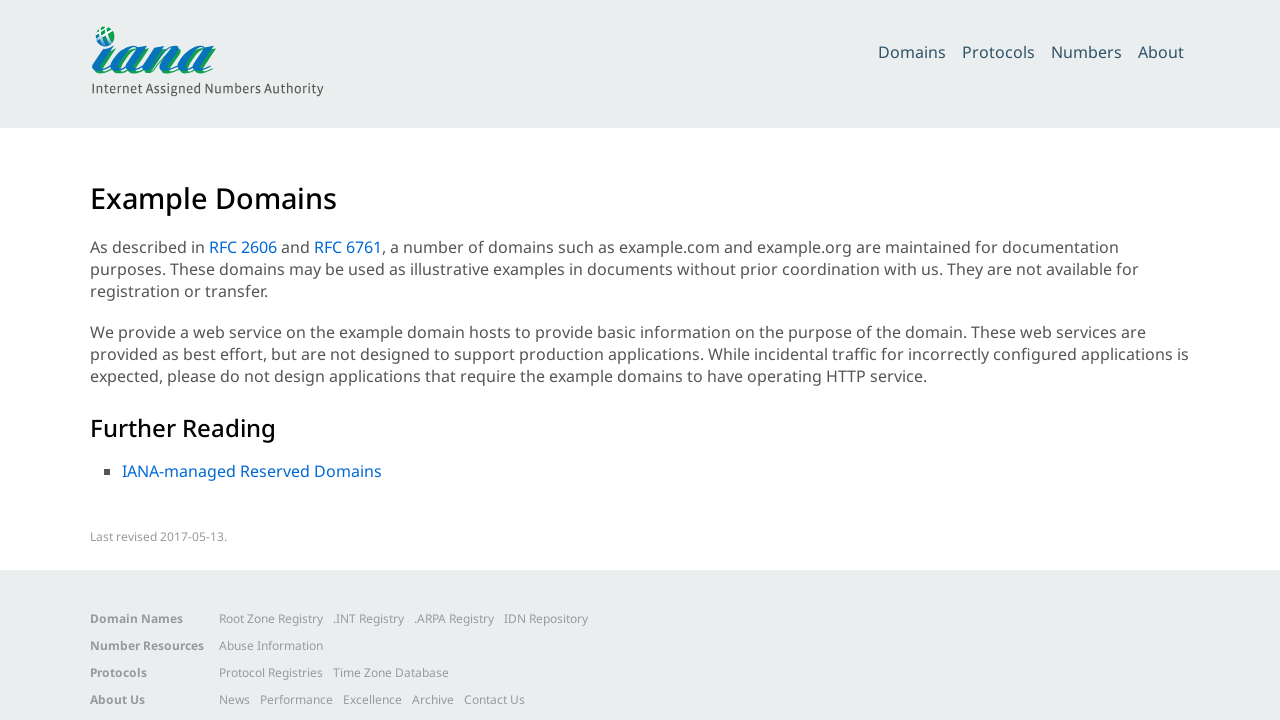